Tests the 'Load more results' button on the Find a park page to verify that additional park cards are displayed when clicked.

Starting URL: https://bcparks.ca/

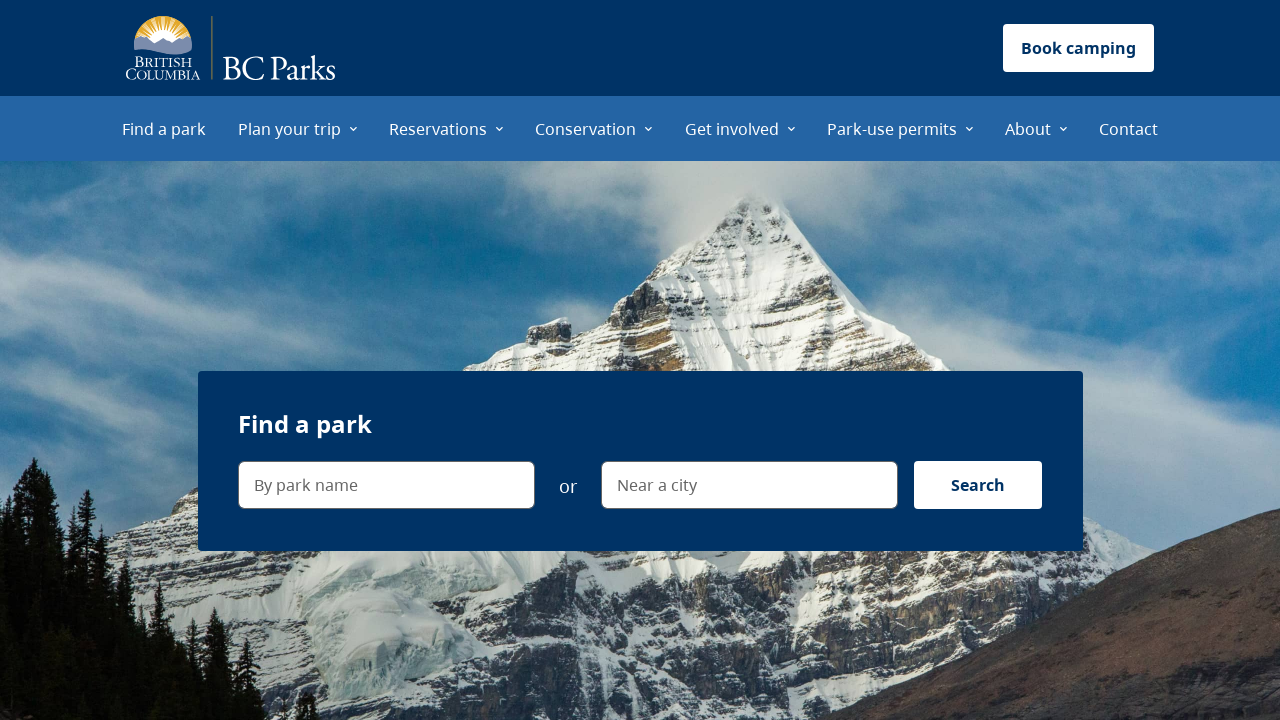

Clicked 'Find a park' menu item at (164, 128) on internal:role=menuitem[name="Find a park"i]
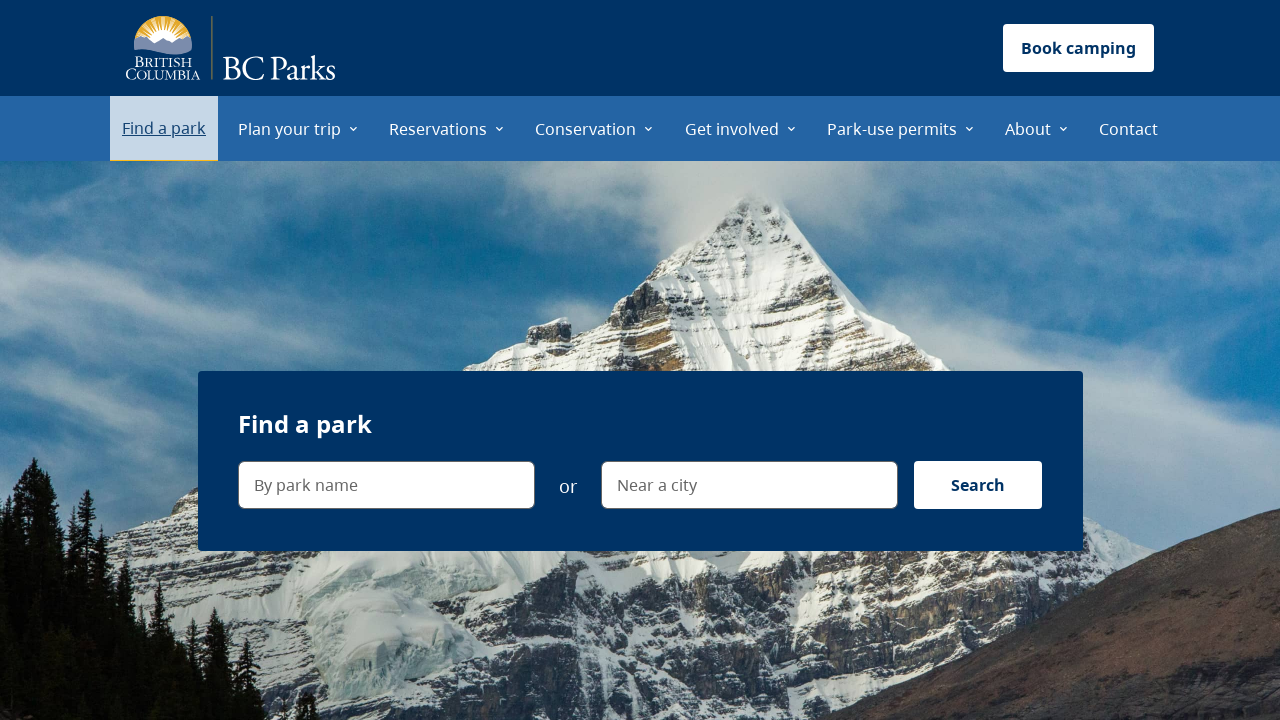

Page loaded with networkidle state
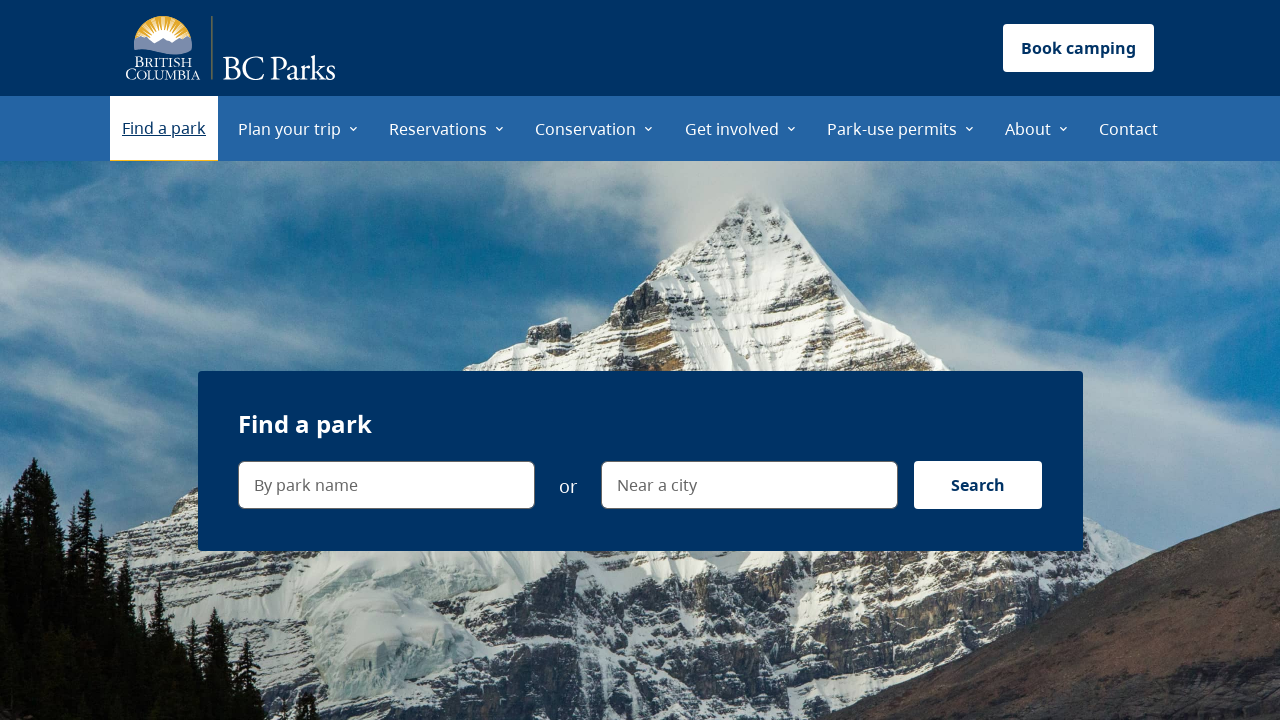

Load more results button is visible
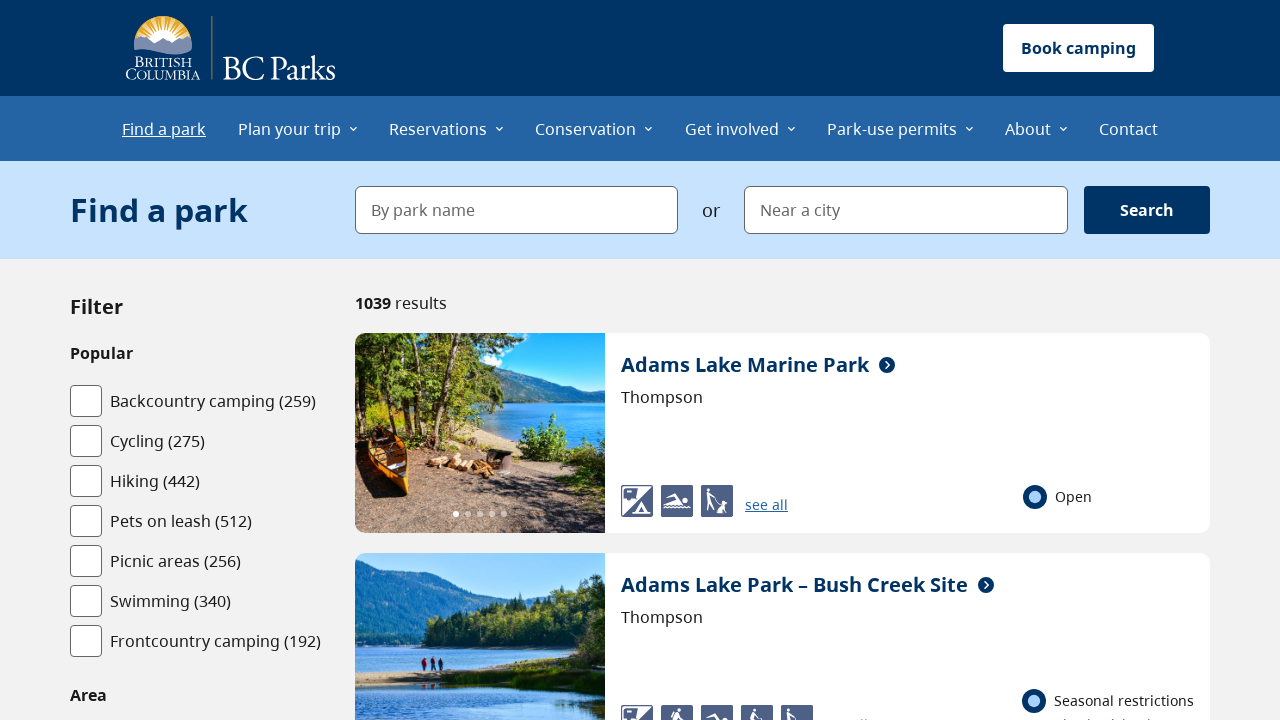

Clicked Load more results button (first time) at (782, 361) on internal:role=button[name="Load more results"i]
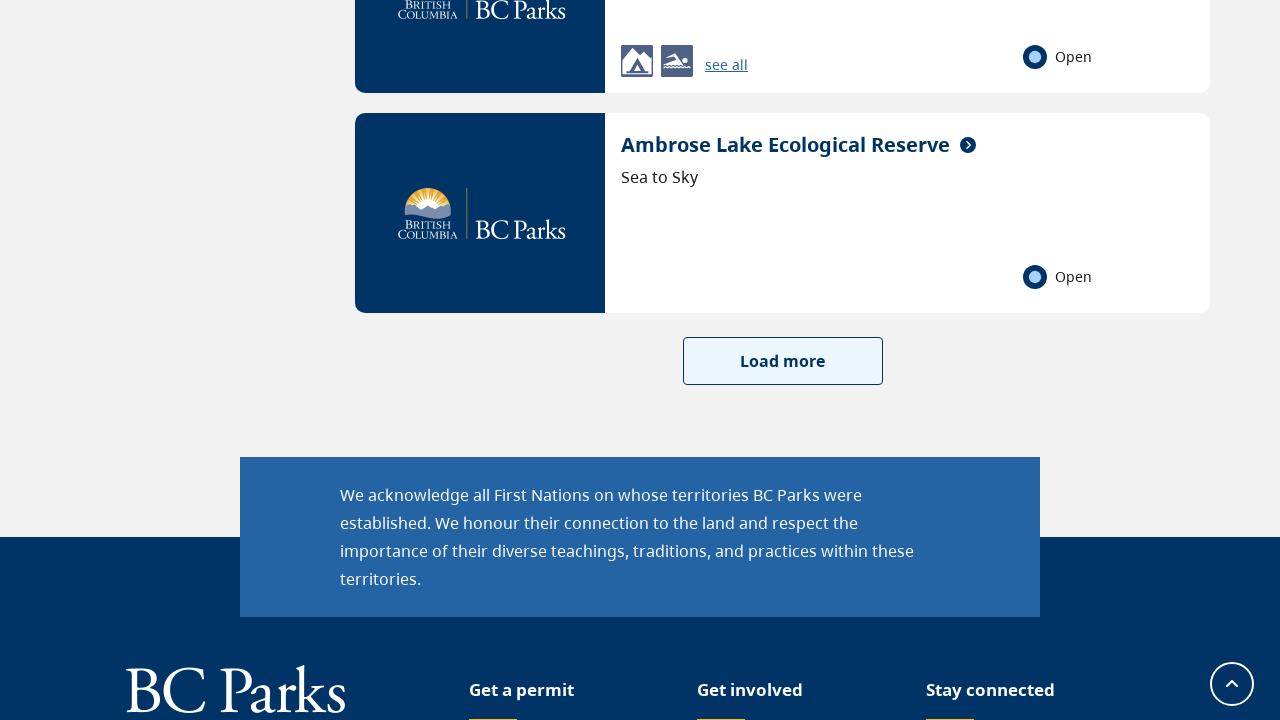

Anarchist Protected Area park card loaded
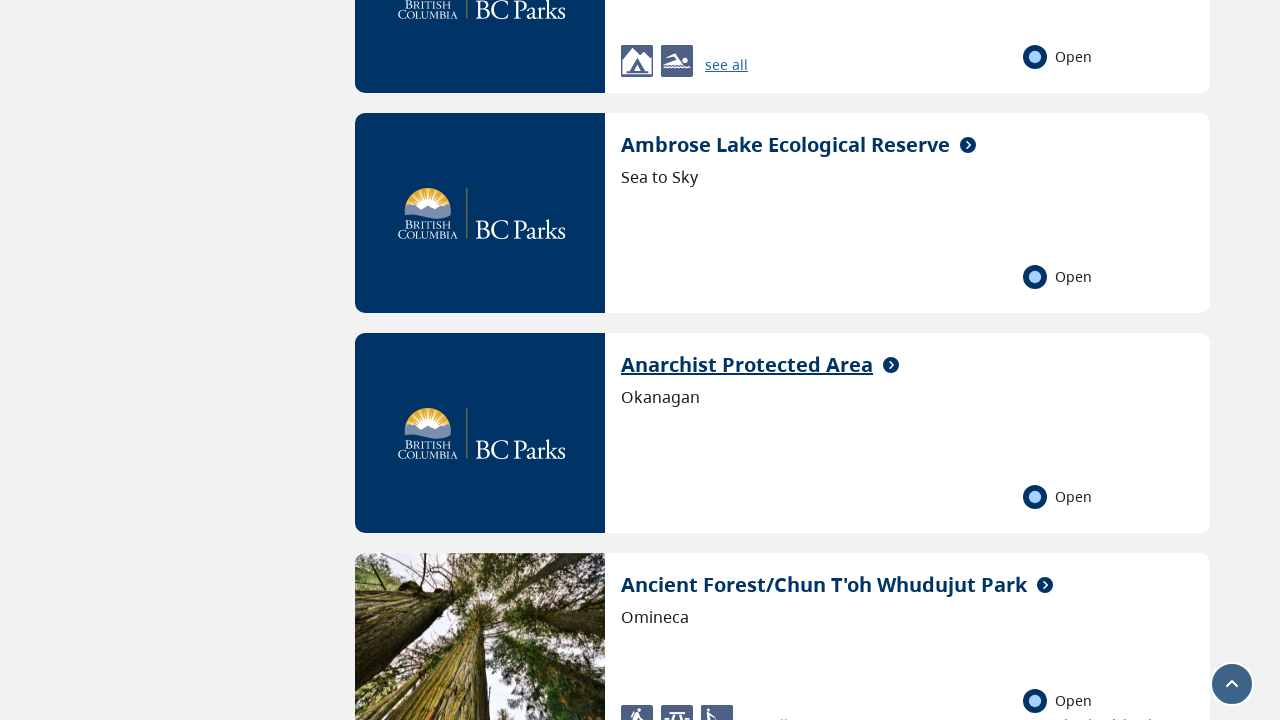

Clicked Load more results button (second time) at (782, 361) on internal:role=button[name="Load more results"i]
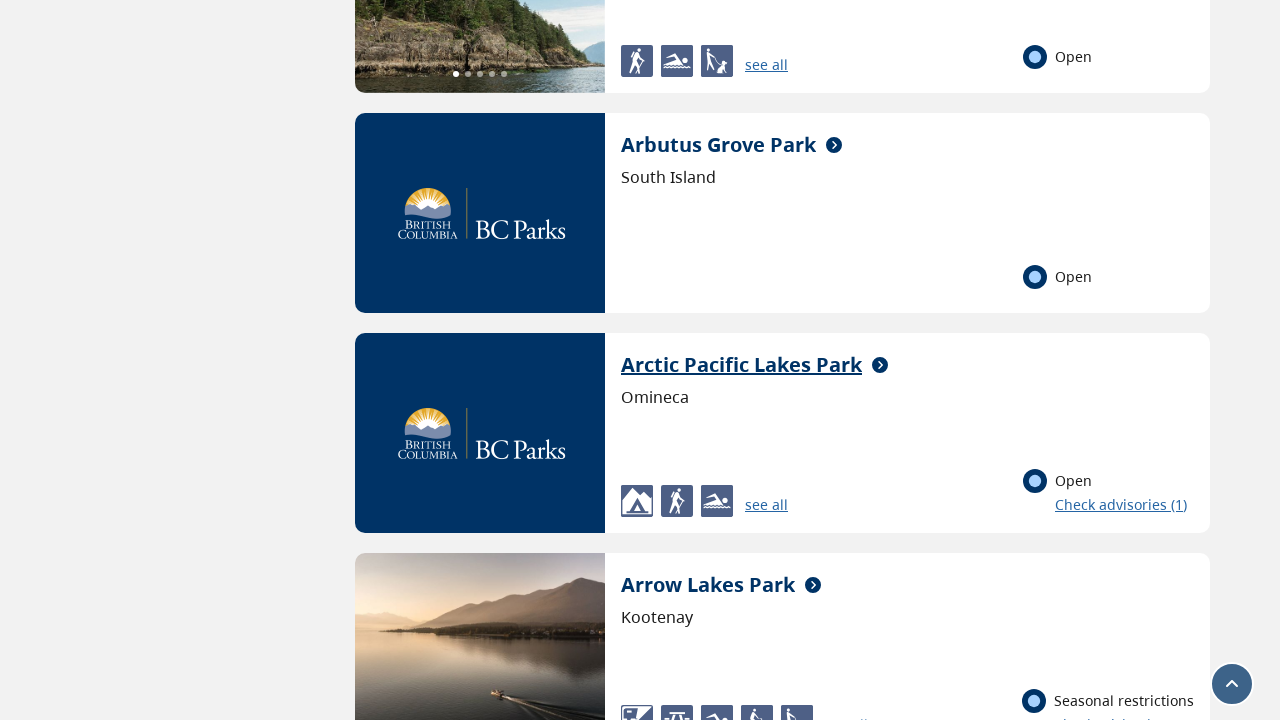

Arctic Pacific Lakes Park park card loaded
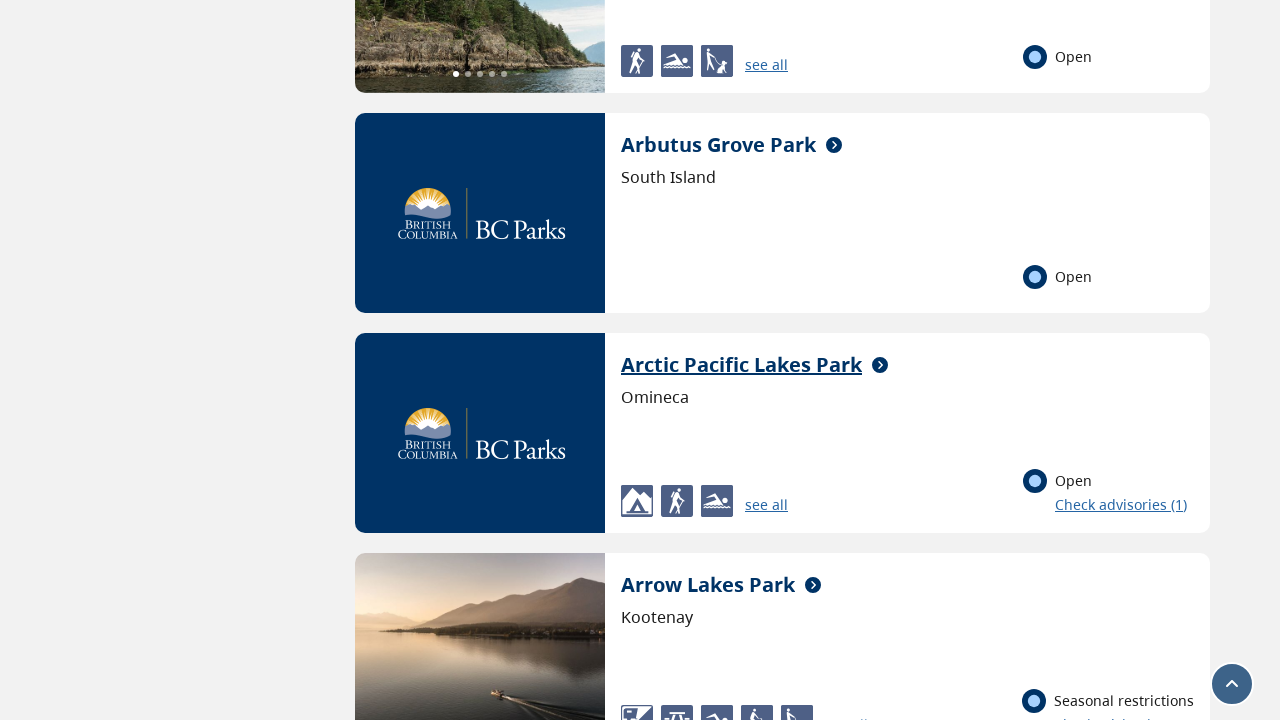

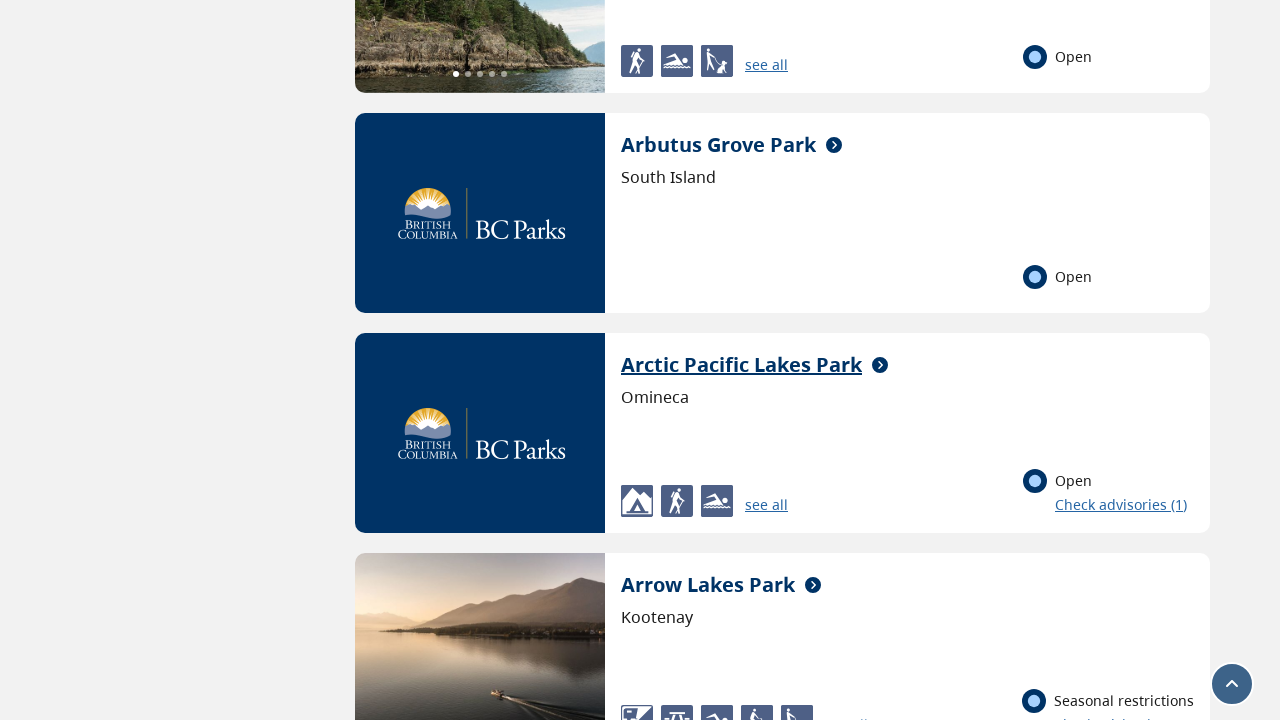